Tests custom dropdown selection functionality on jQuery UI demo page by selecting options from multiple dropdown menus (speed, files, number, salutation) and verifying the selected values are displayed correctly.

Starting URL: https://jqueryui.com/resources/demos/selectmenu/default.html

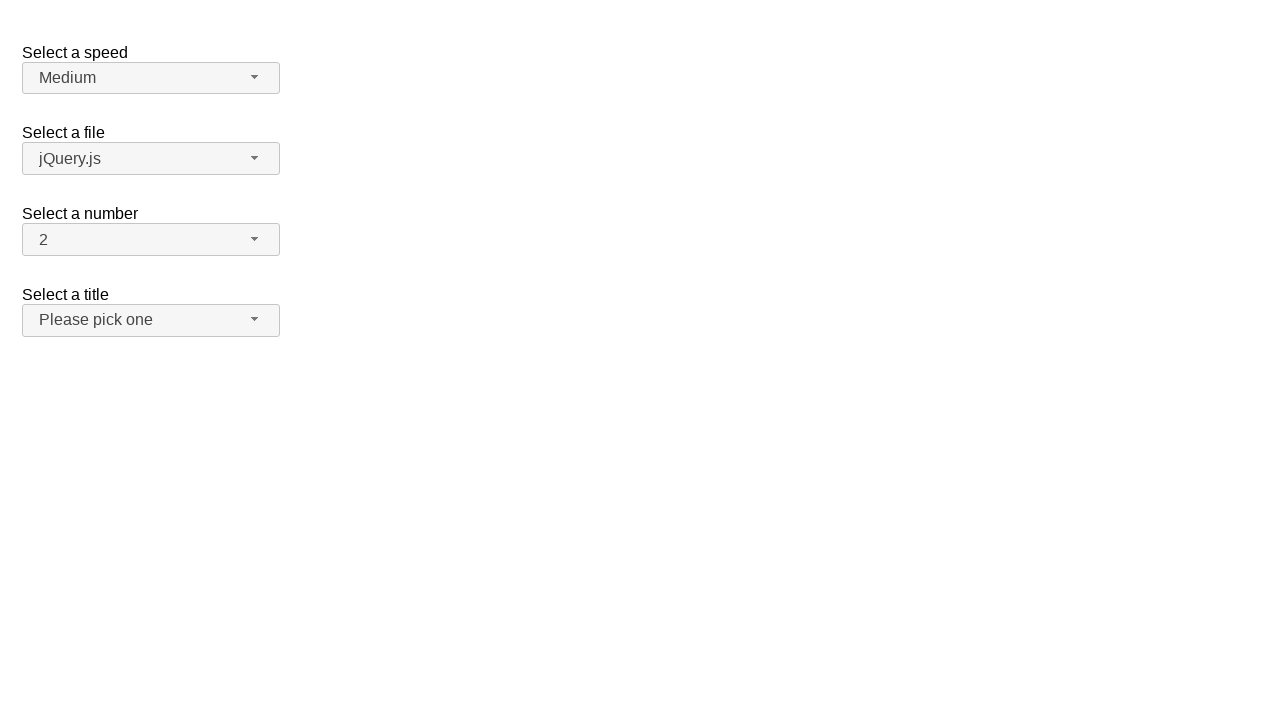

Clicked speed dropdown button to open menu at (151, 78) on xpath=//span[@id='speed-button']
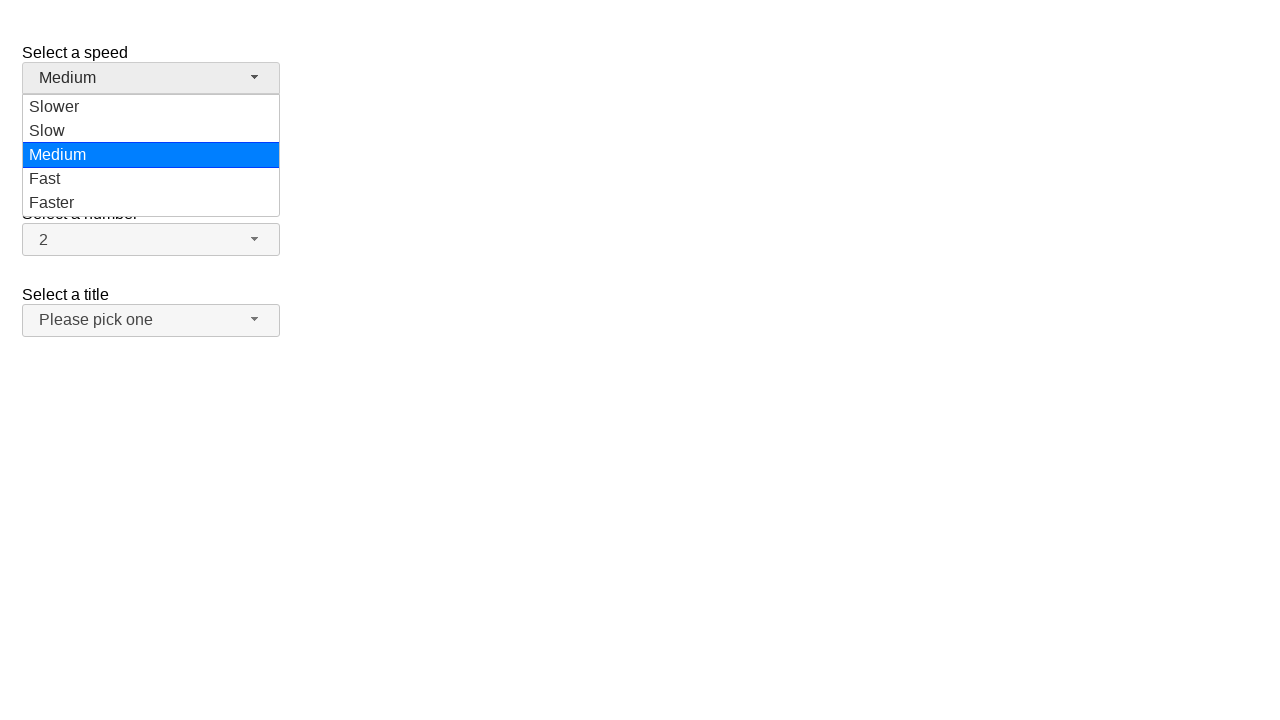

Speed dropdown menu loaded
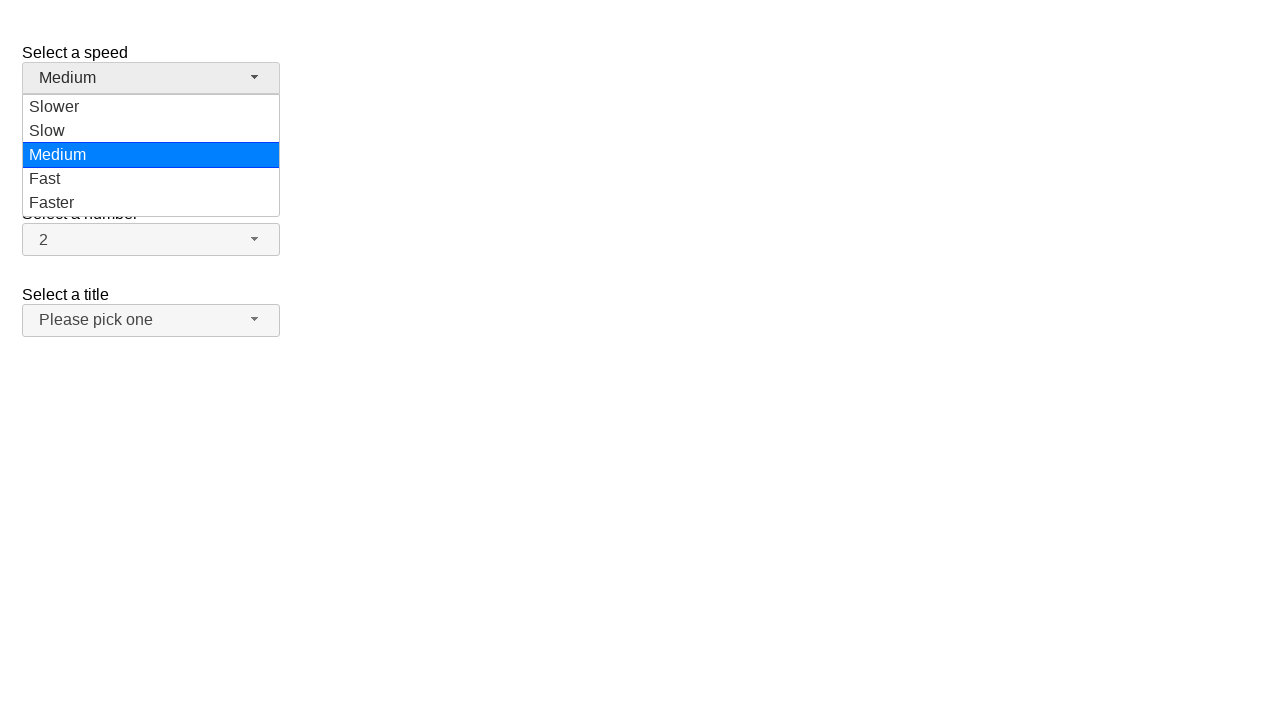

Selected 'Faster' option from speed dropdown at (151, 203) on xpath=//ul[@id='speed-menu']/li[@class='ui-menu-item']/div[text()='Faster']
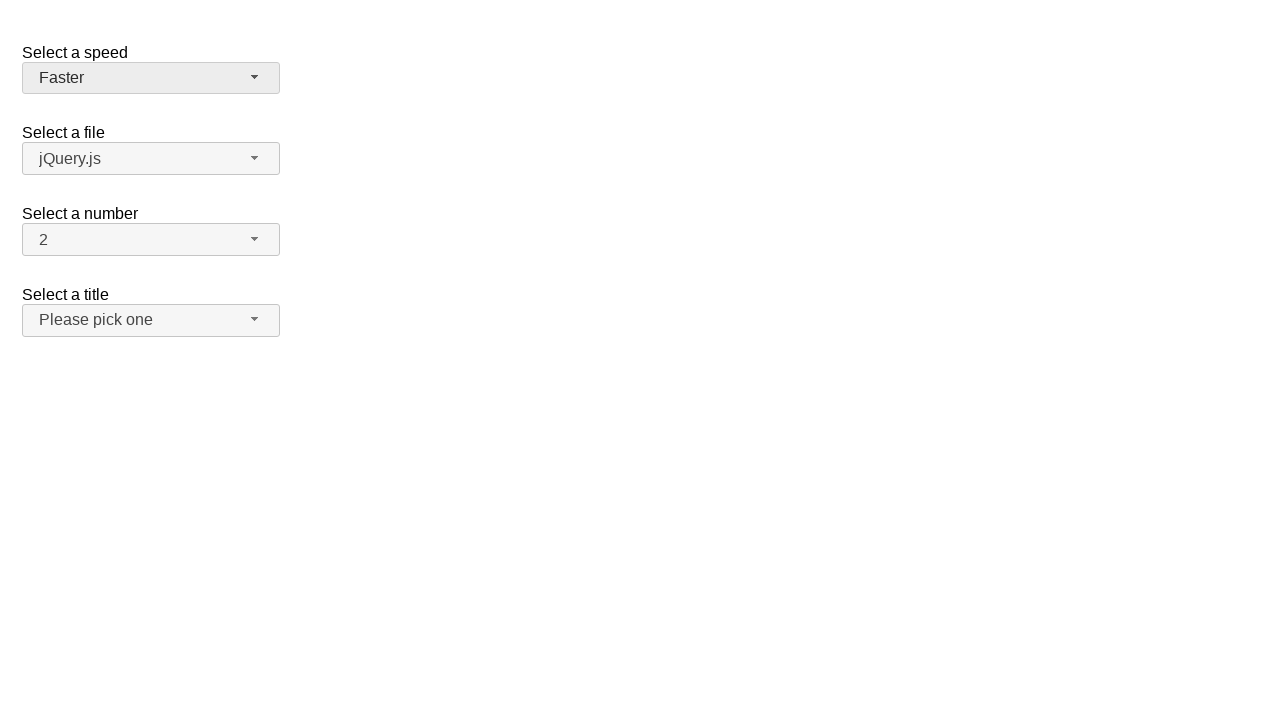

Verified 'Faster' is selected in speed dropdown
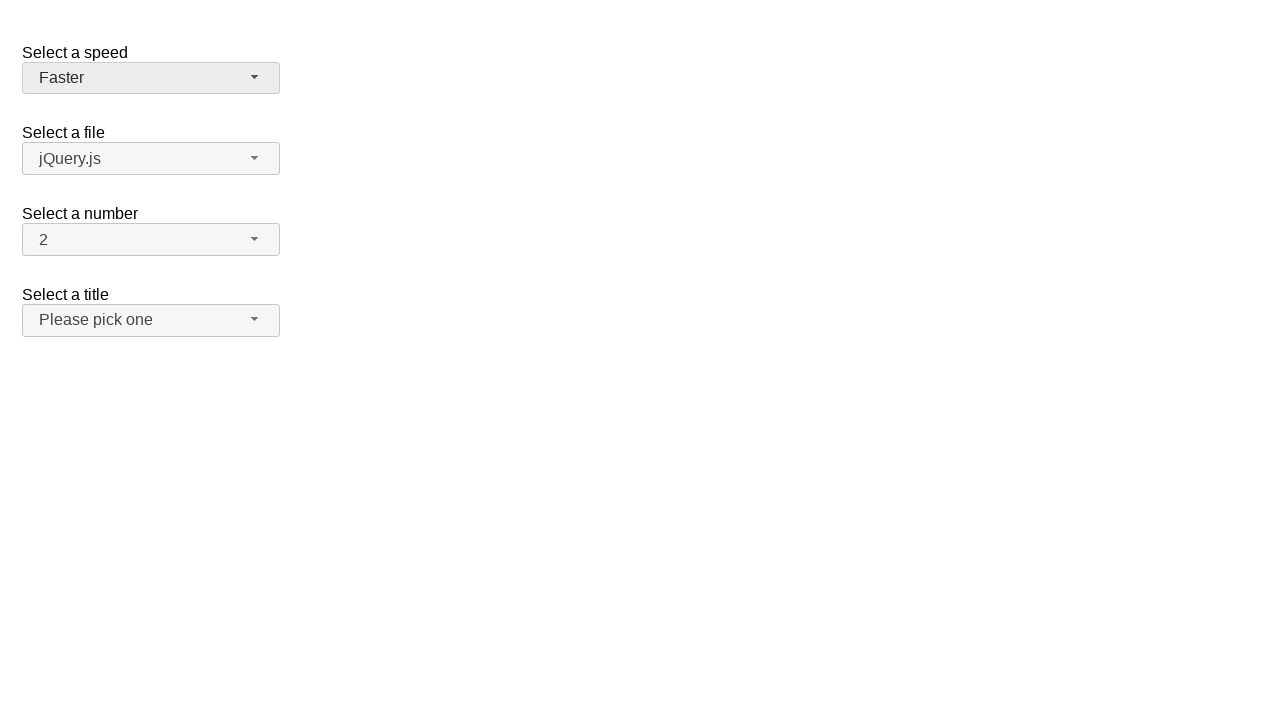

Clicked files dropdown button to open menu at (151, 159) on xpath=//span[@id='files-button']
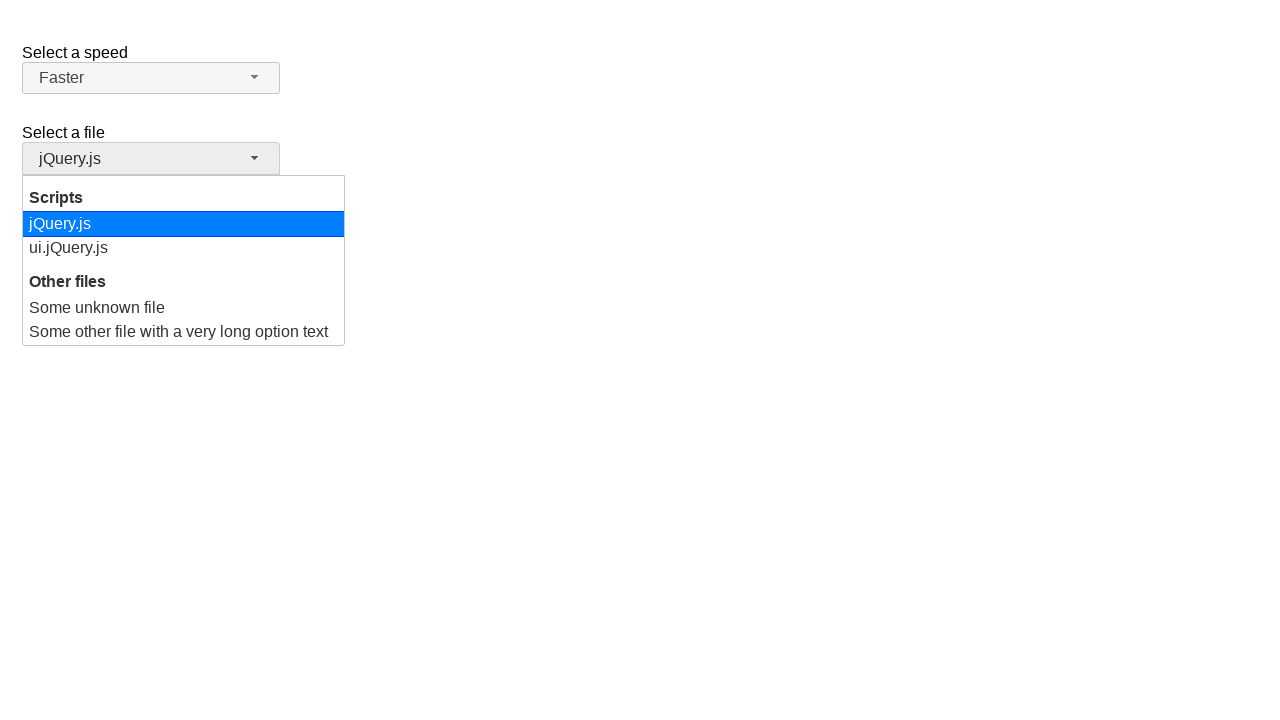

Files dropdown menu loaded
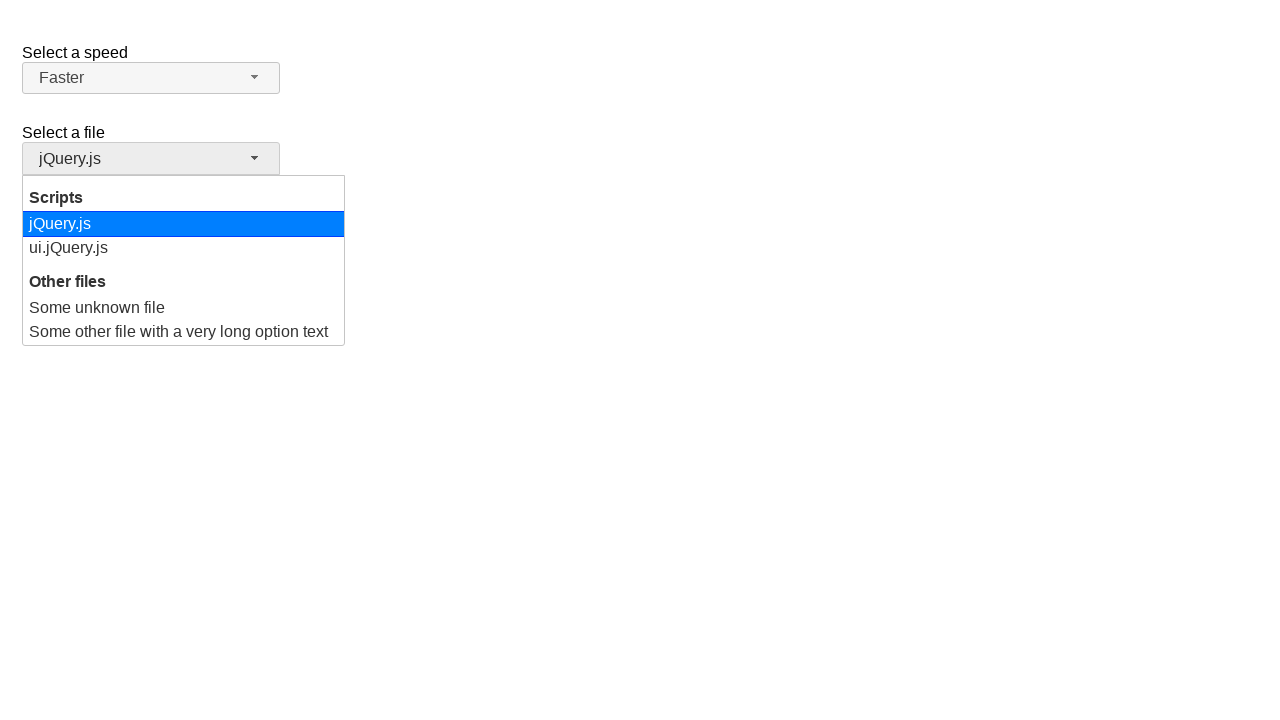

Selected 'ui.jQuery.js' option from files dropdown at (184, 248) on xpath=//ul[@id='files-menu']/li[@class='ui-menu-item']/div[text()='ui.jQuery.js'
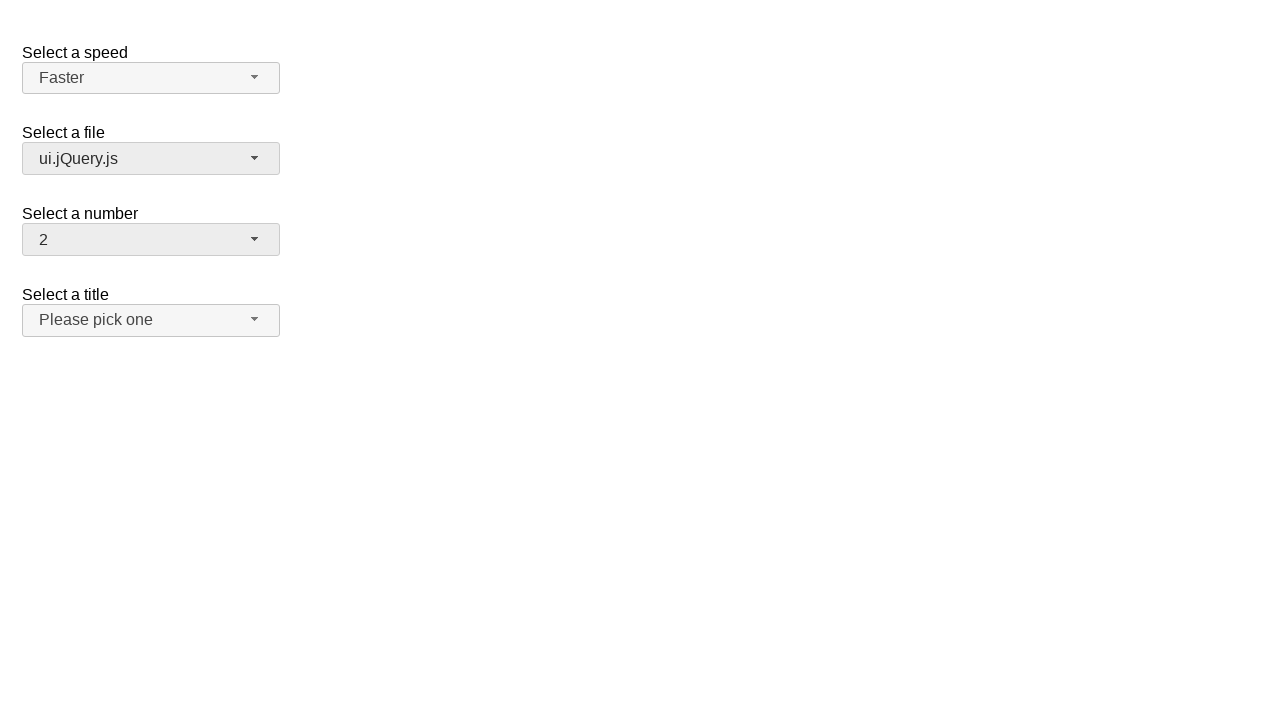

Verified 'ui.jQuery.js' is selected in files dropdown
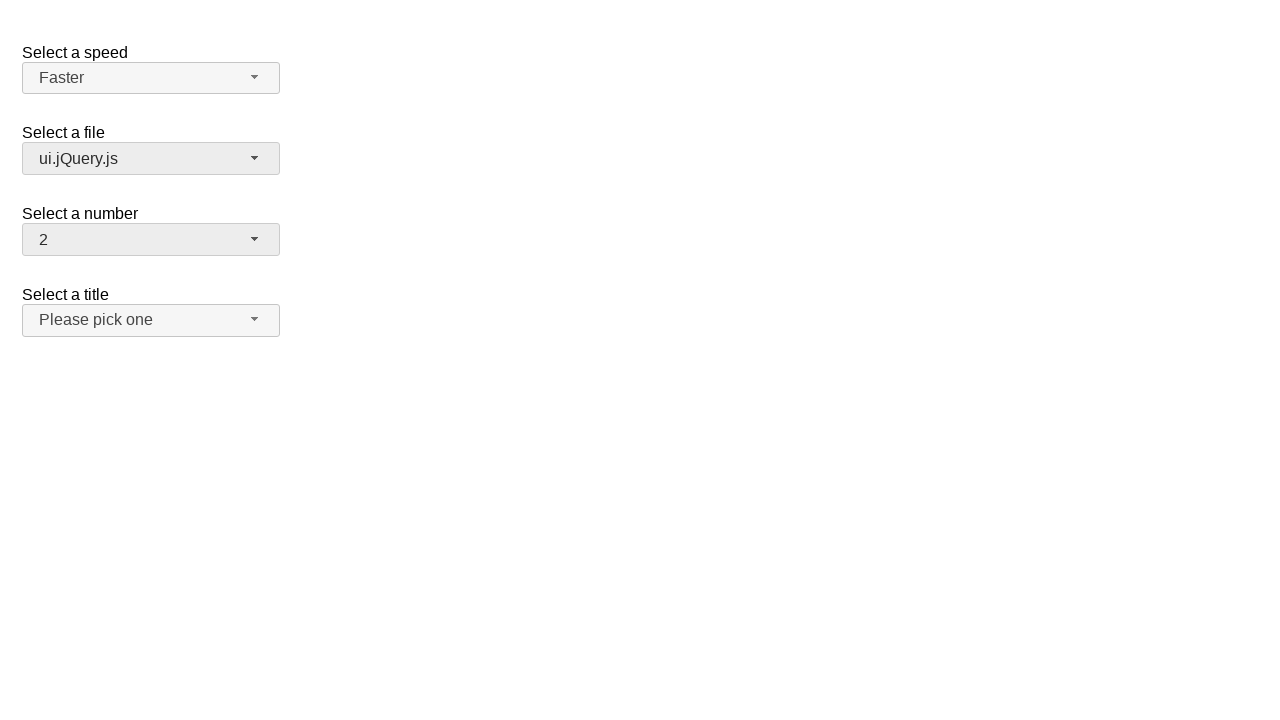

Clicked number dropdown button to open menu at (151, 240) on xpath=//span[@id='number-button']
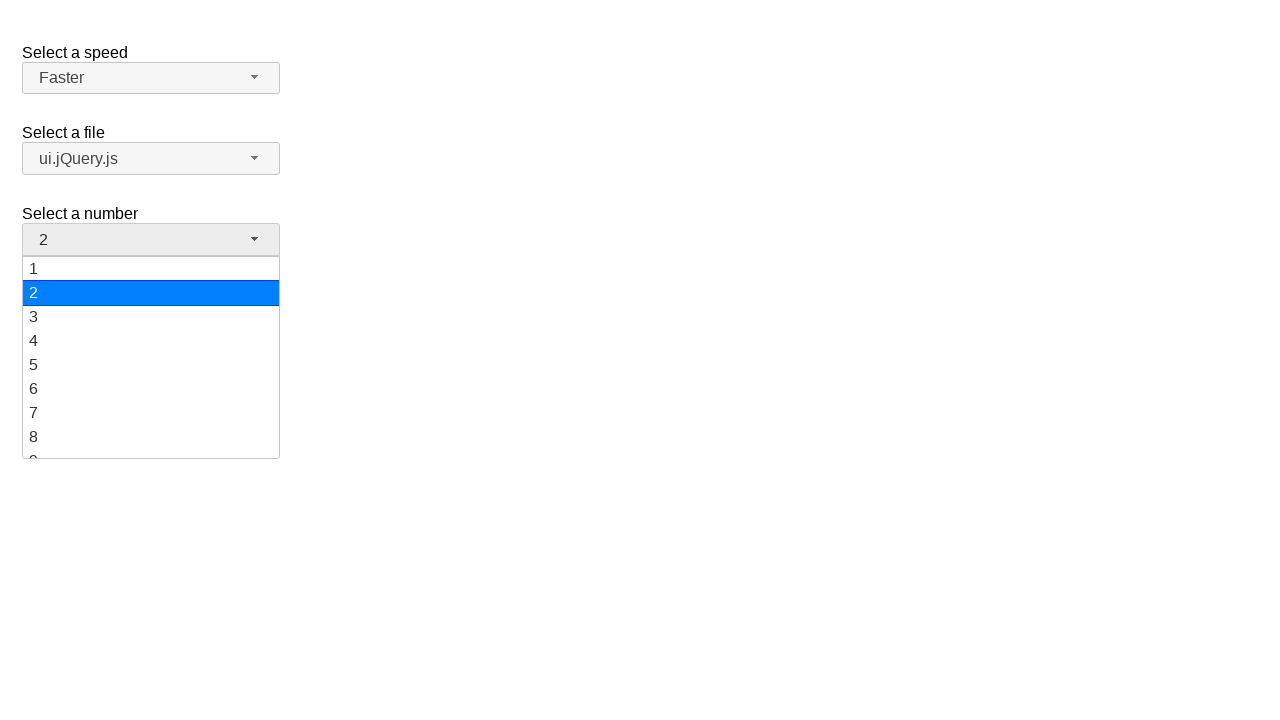

Number dropdown menu loaded
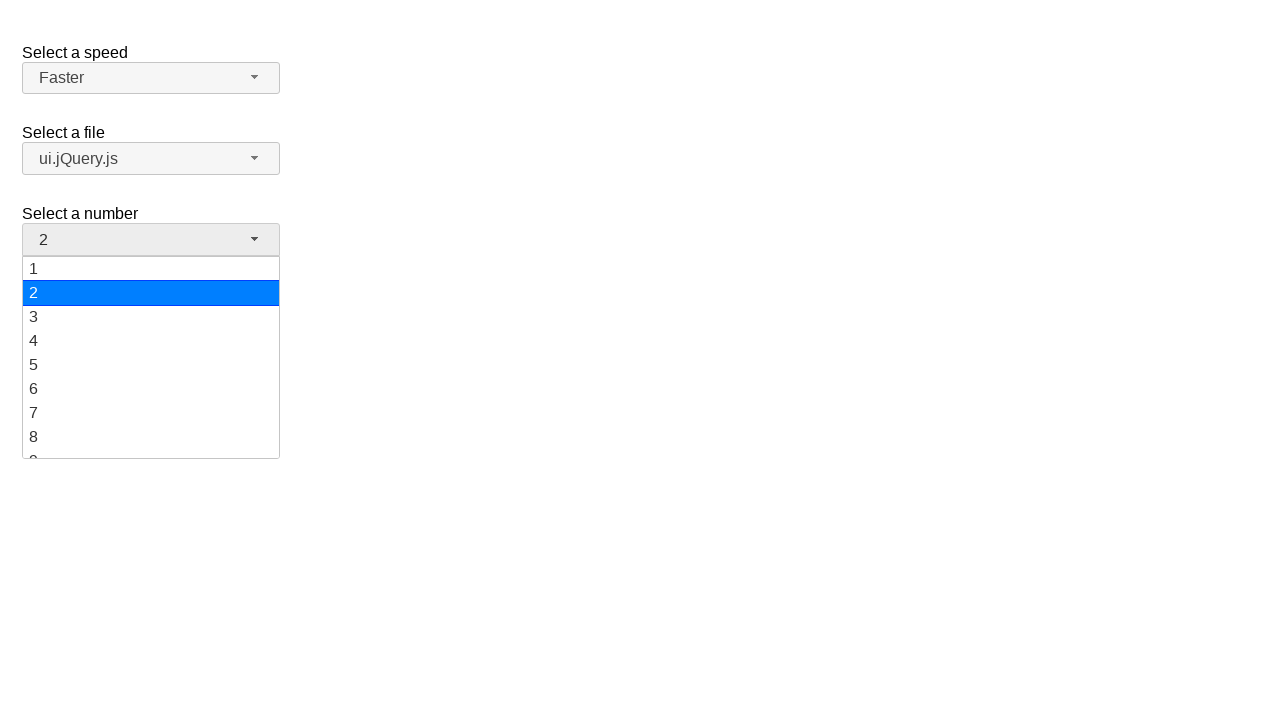

Selected '10' option from number dropdown at (151, 357) on xpath=//ul[@id='number-menu']/li[@class='ui-menu-item']/div[text()='10']
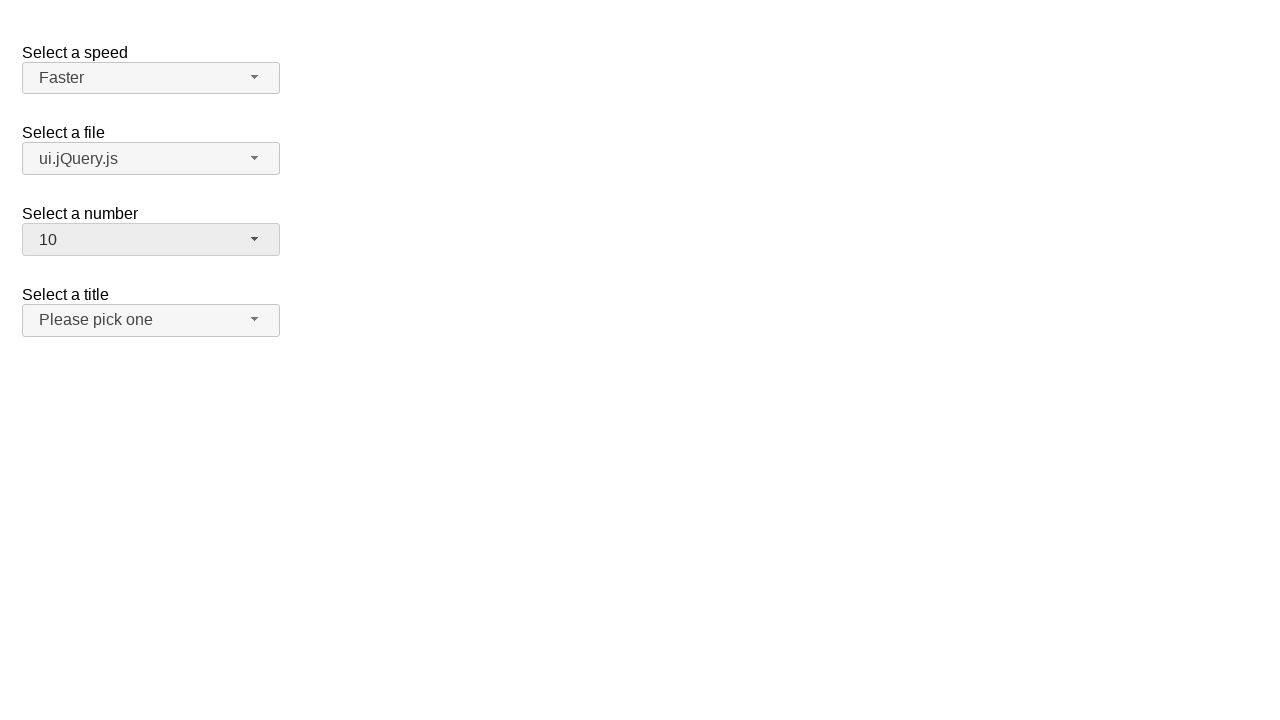

Verified '10' is selected in number dropdown
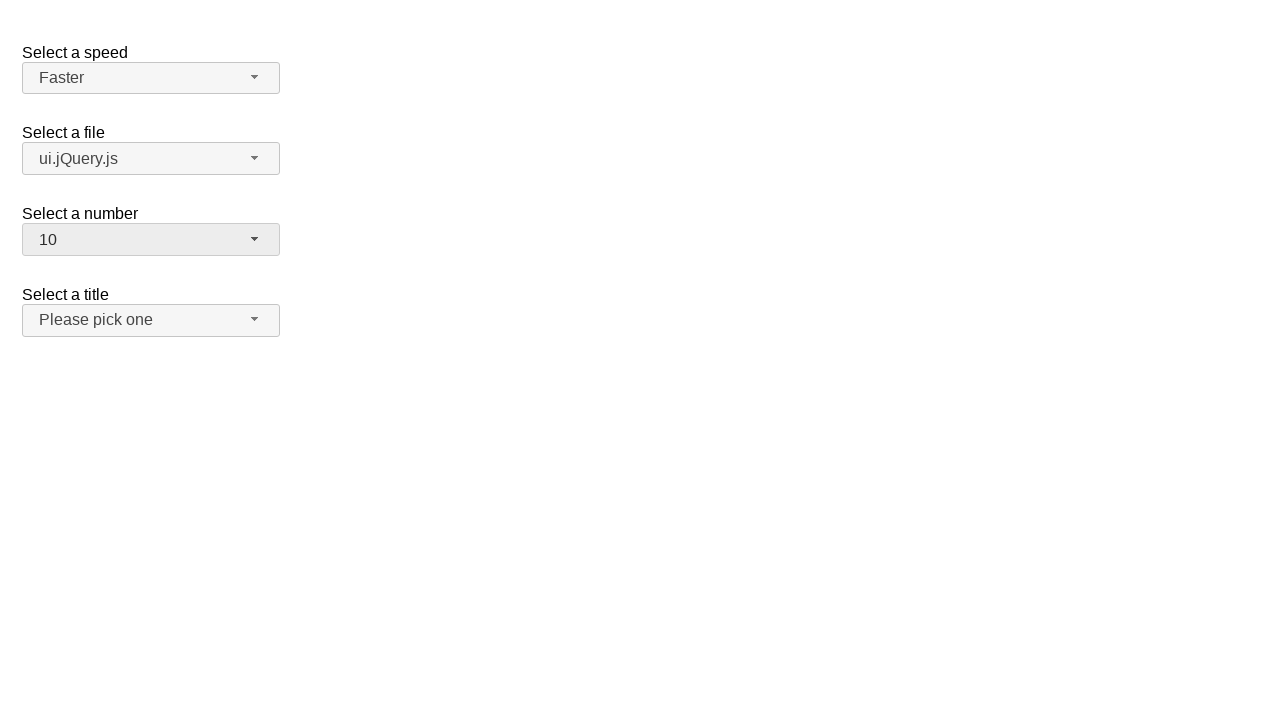

Clicked salutation dropdown button to open menu at (151, 320) on xpath=//span[@id='salutation-button']
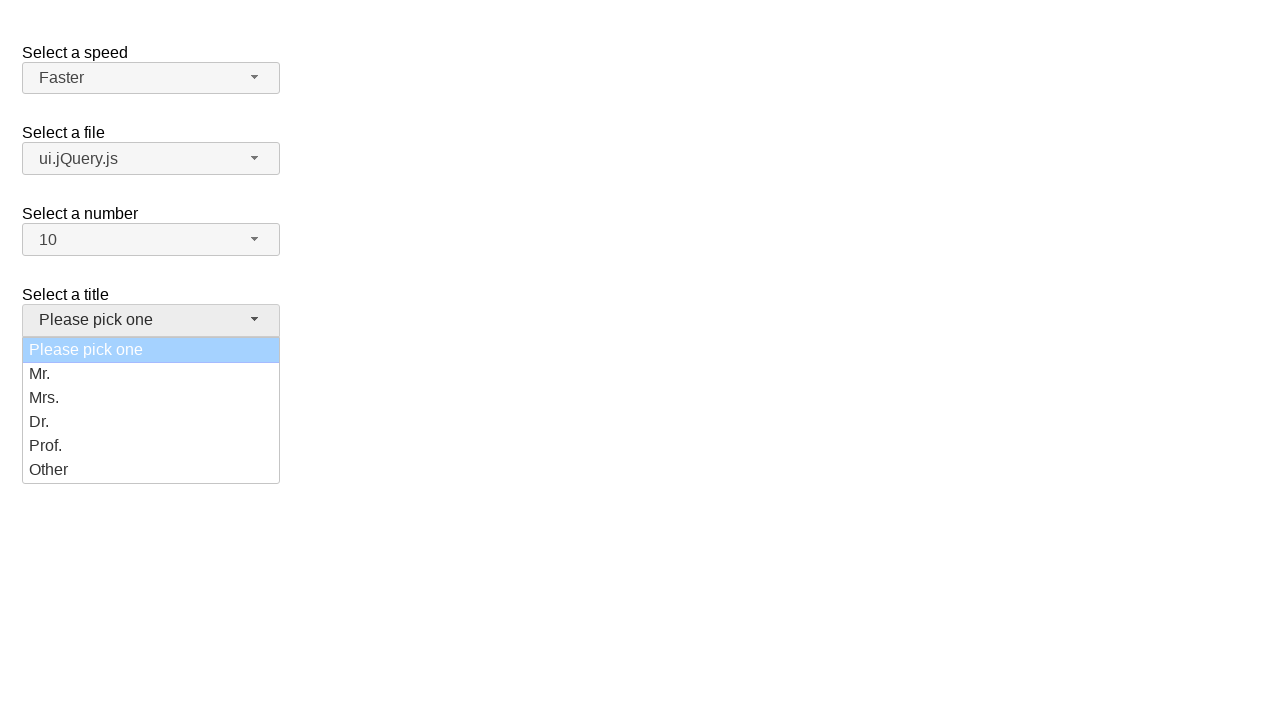

Salutation dropdown menu loaded
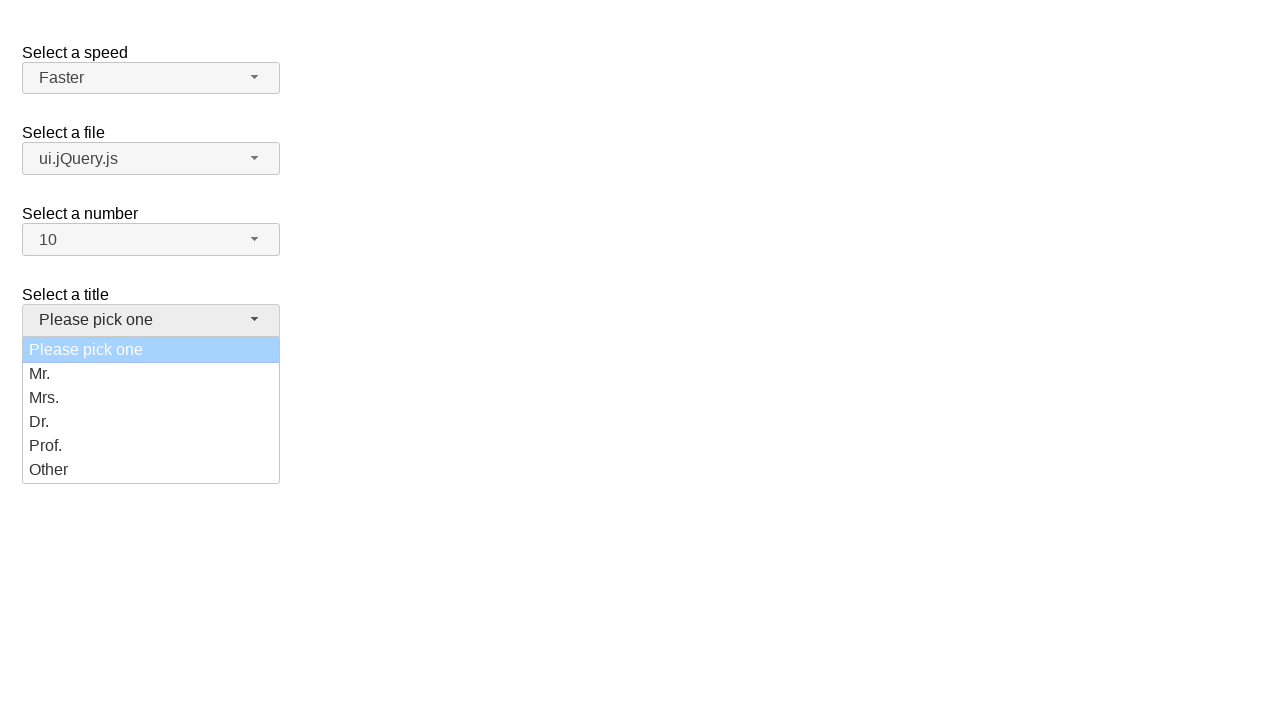

Selected 'Prof.' option from salutation dropdown at (151, 446) on xpath=//ul[@id='salutation-menu']/li[@class='ui-menu-item']/div[text()='Prof.']
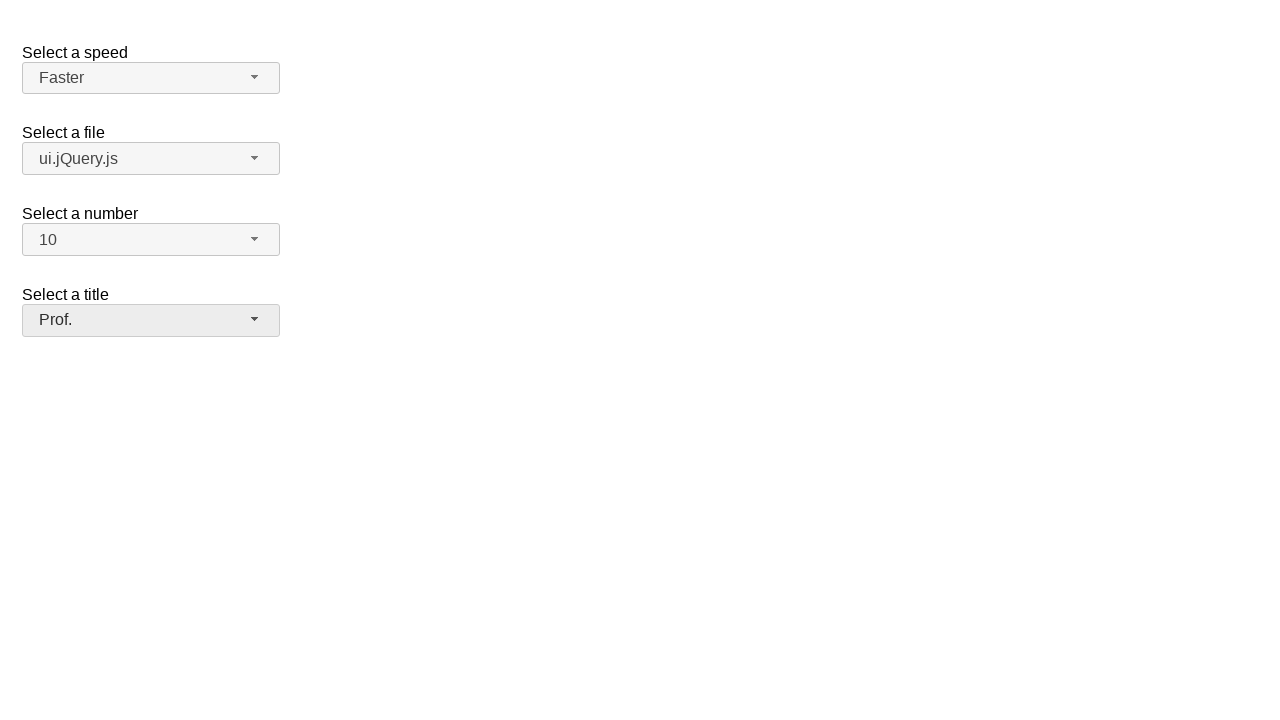

Verified 'Prof.' is selected in salutation dropdown
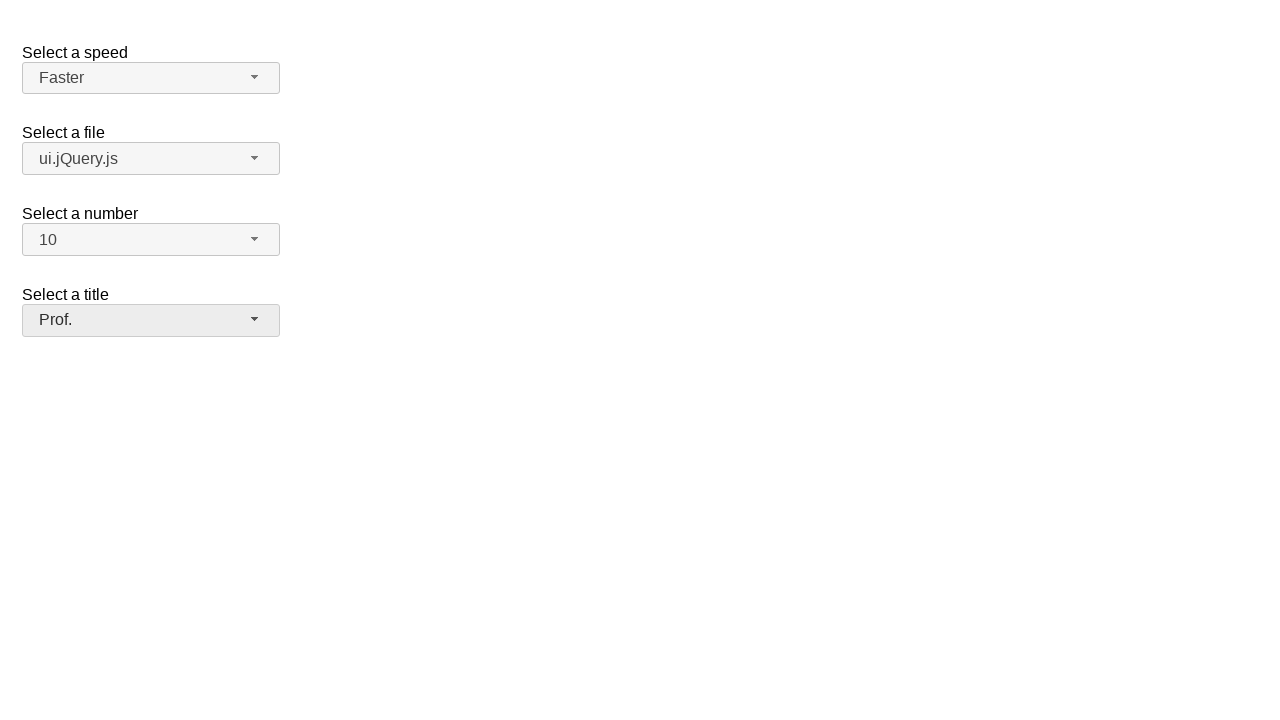

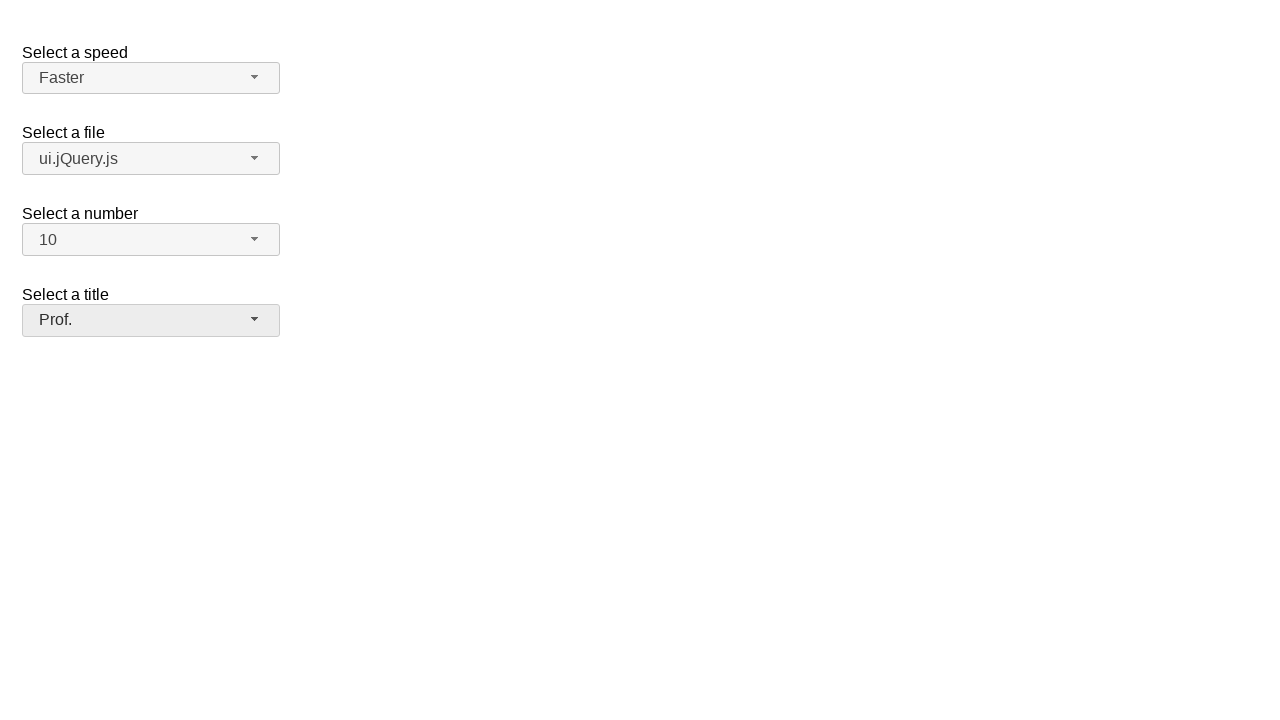